Tests location search functionality on a burger restaurant website by entering a city name and clicking search

Starting URL: https://svburger1.co.il/#/HomePage

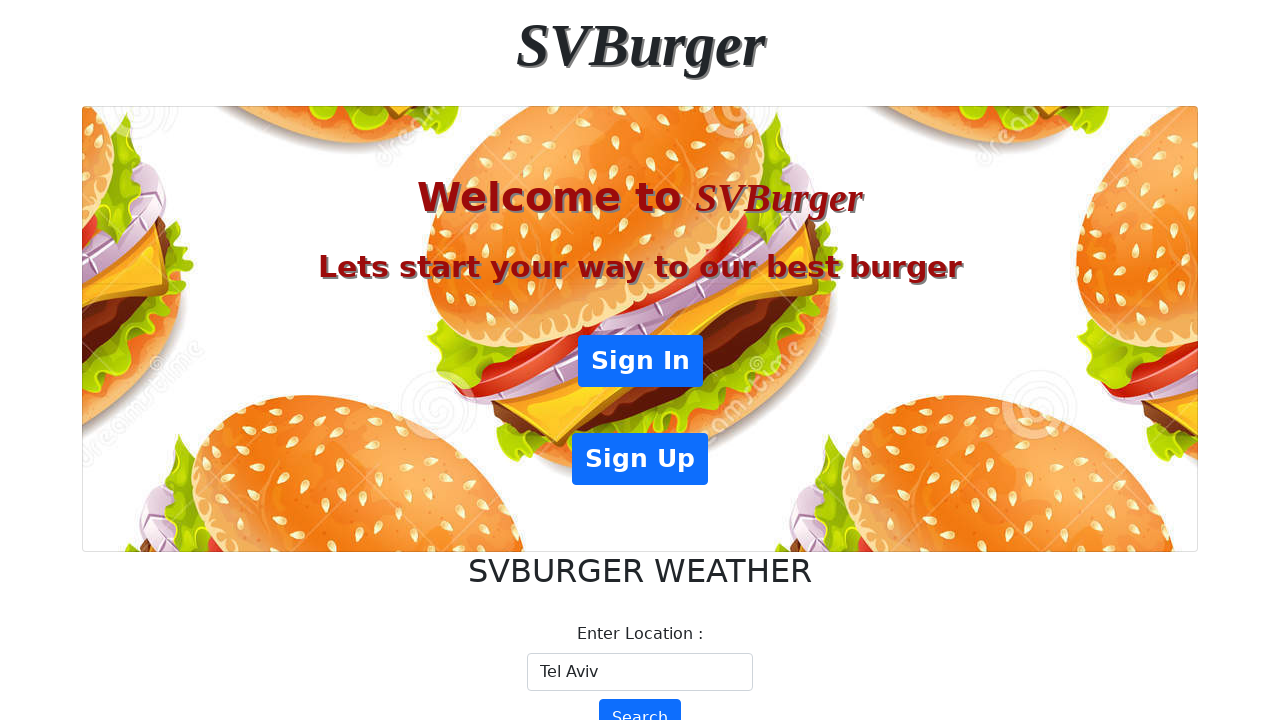

Located the search field element
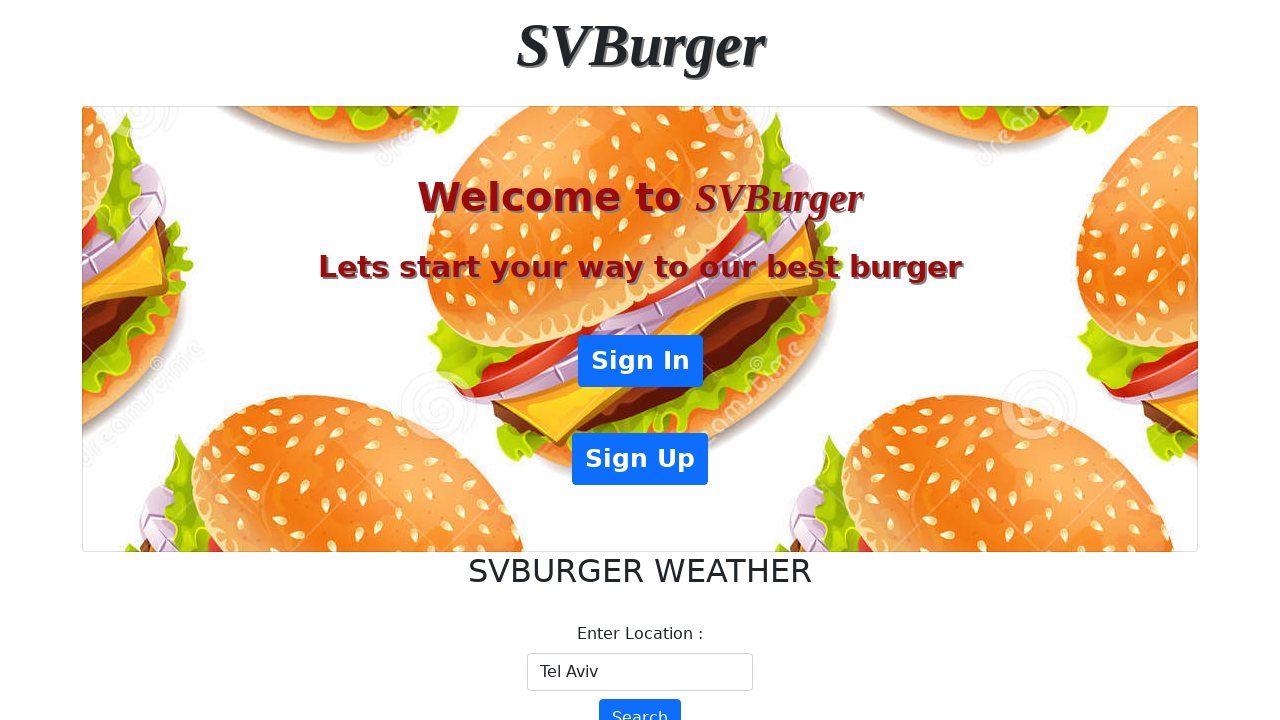

Cleared the search field on .form-control
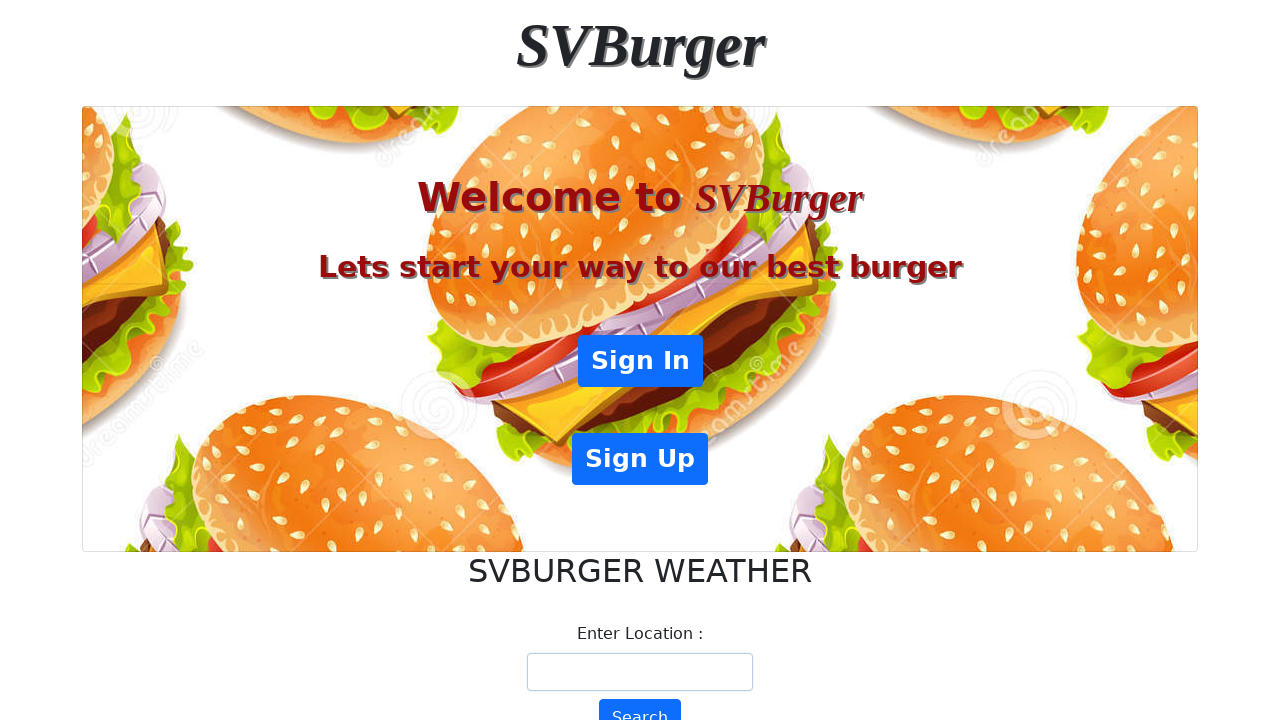

Filled search field with city name 'Hadera' on .form-control
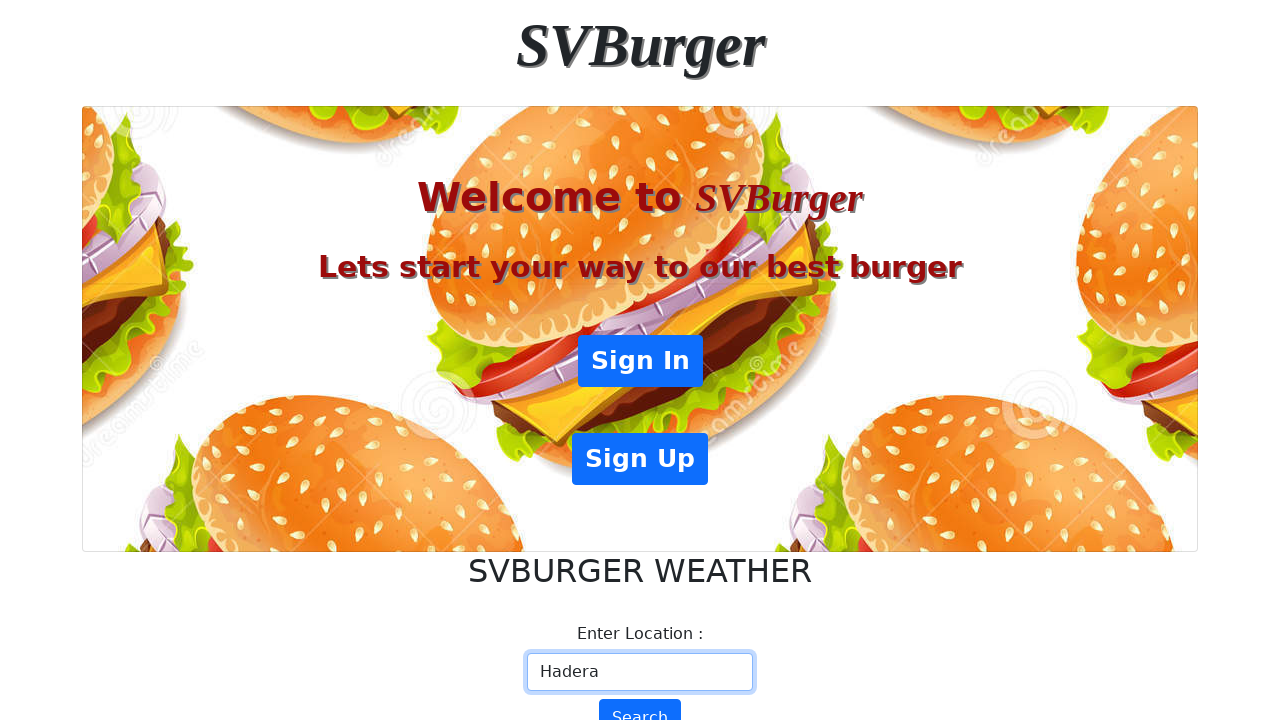

Clicked the search button to find burger restaurants in Hadera at (640, 361) on .btn-primary
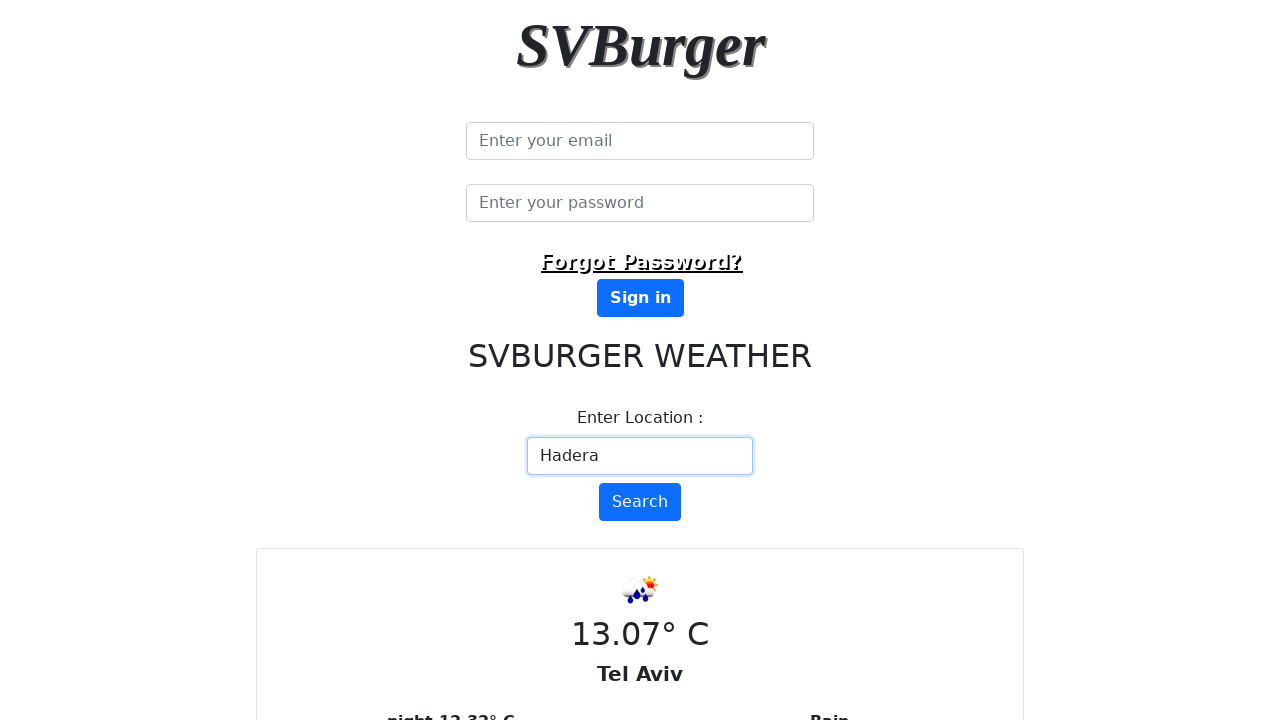

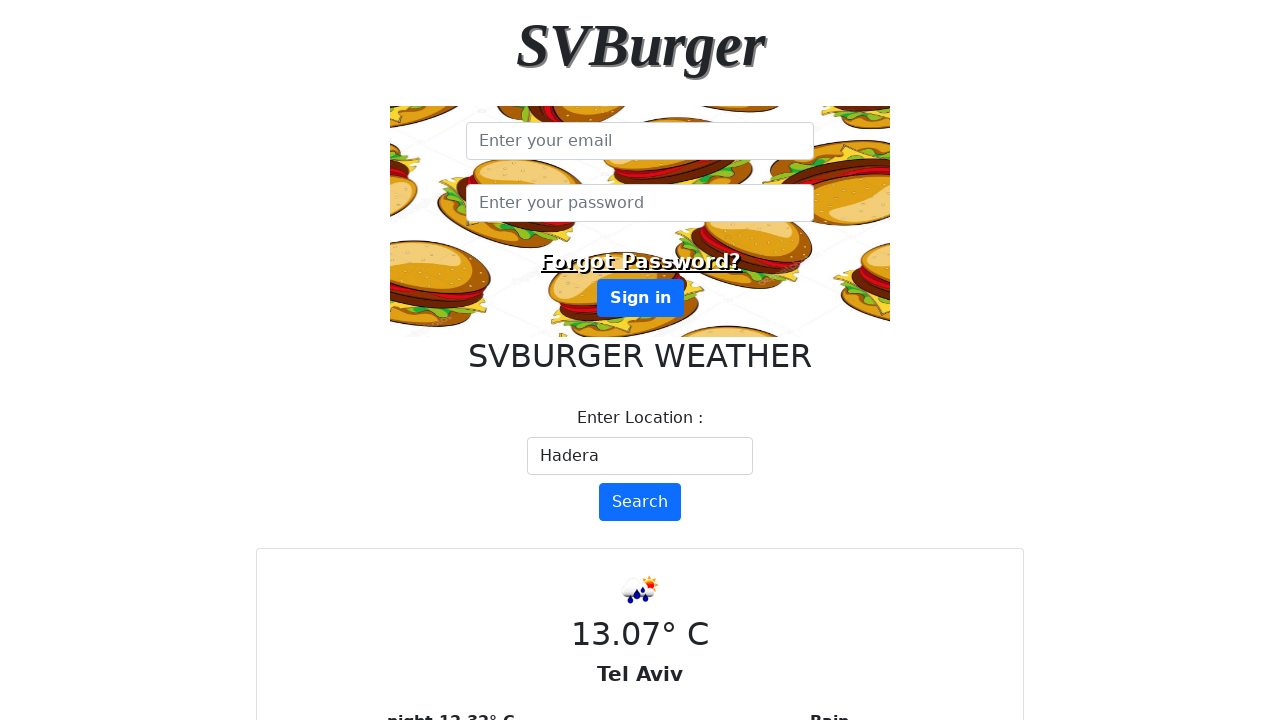